Tests keyboard key press functionality by sending keyboard keys (SPACE and LEFT arrow) to an element and verifying the displayed result text shows the correct key was pressed.

Starting URL: http://the-internet.herokuapp.com/key_presses

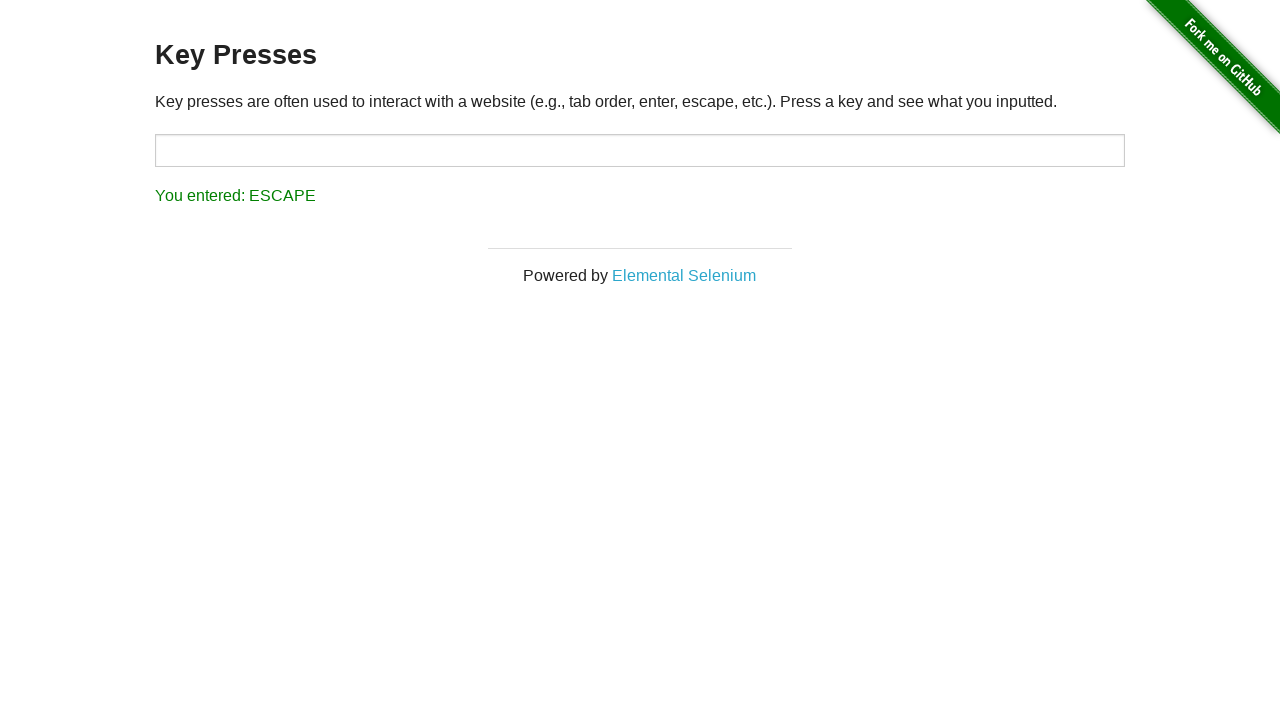

Navigated to key presses test page
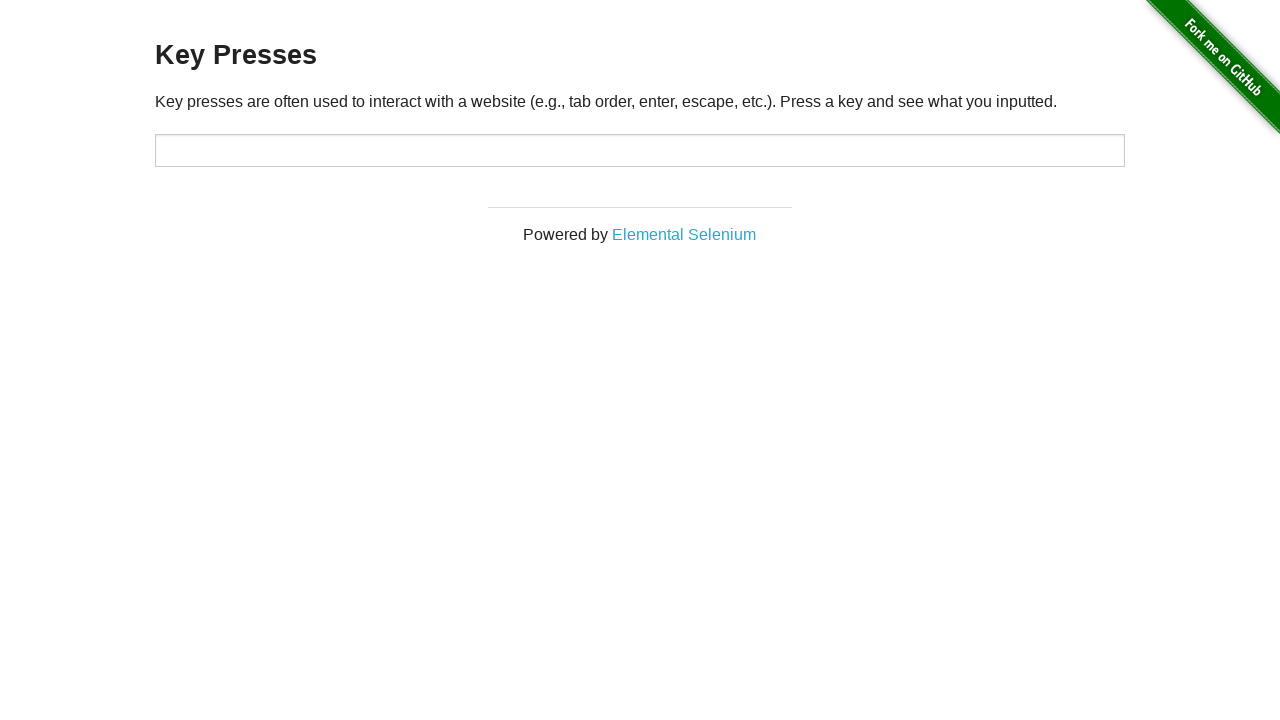

Pressed SPACE key on target element on #target
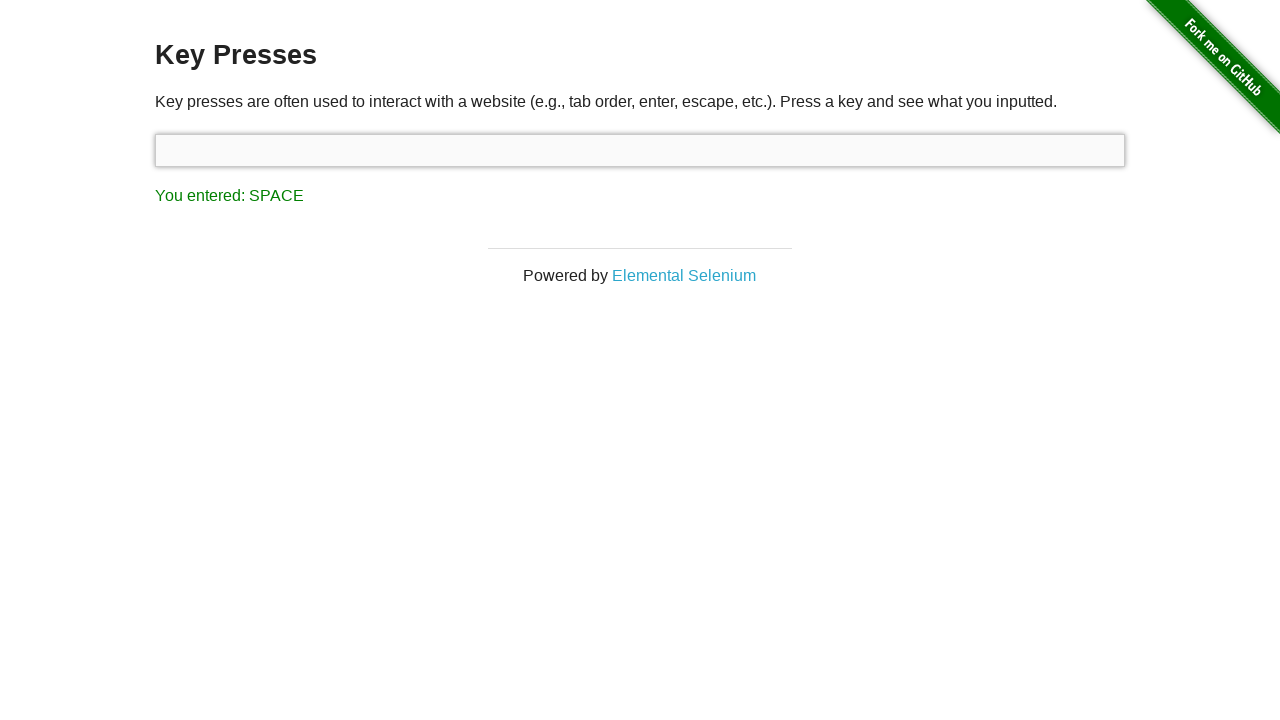

Result element appeared
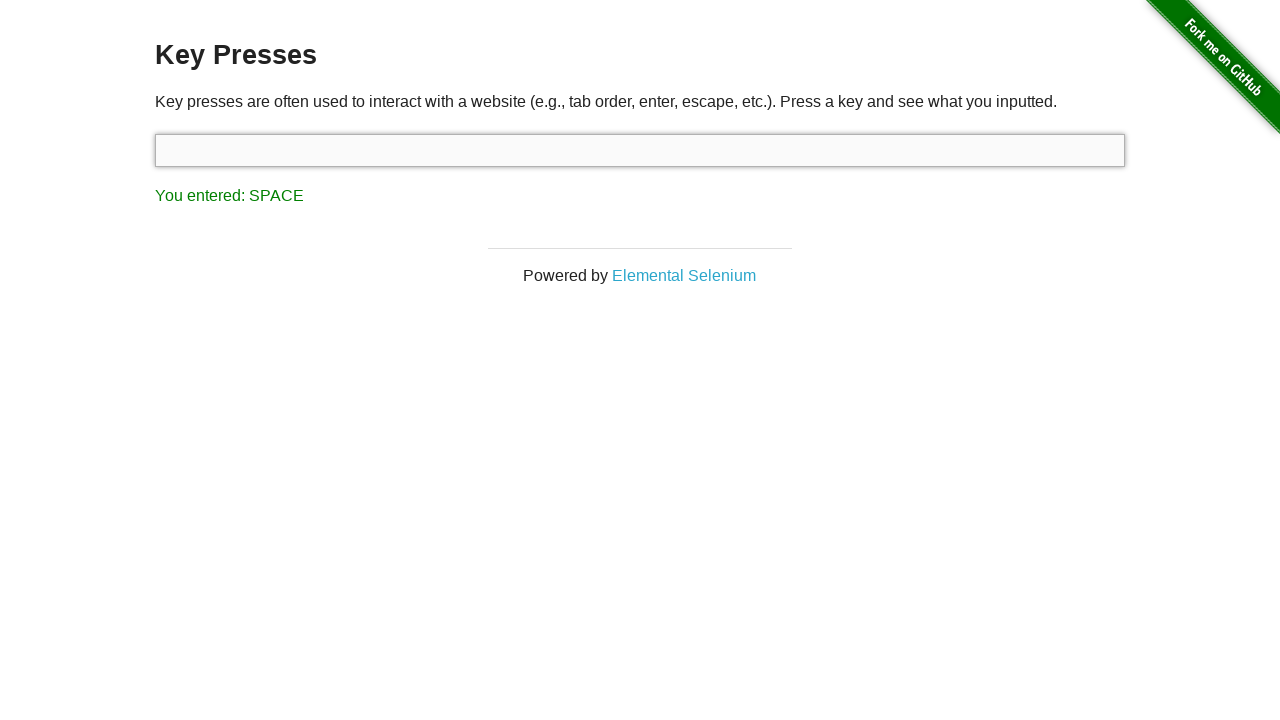

Verified result text shows SPACE was pressed
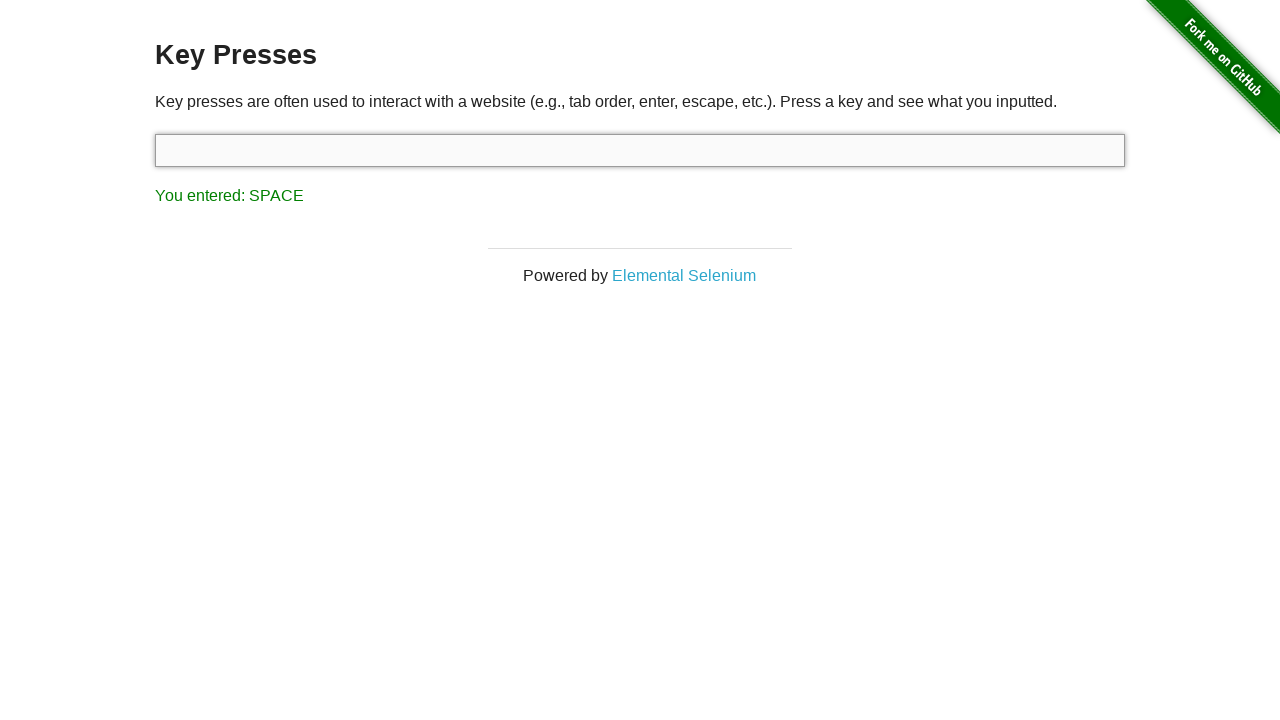

Pressed LEFT arrow key
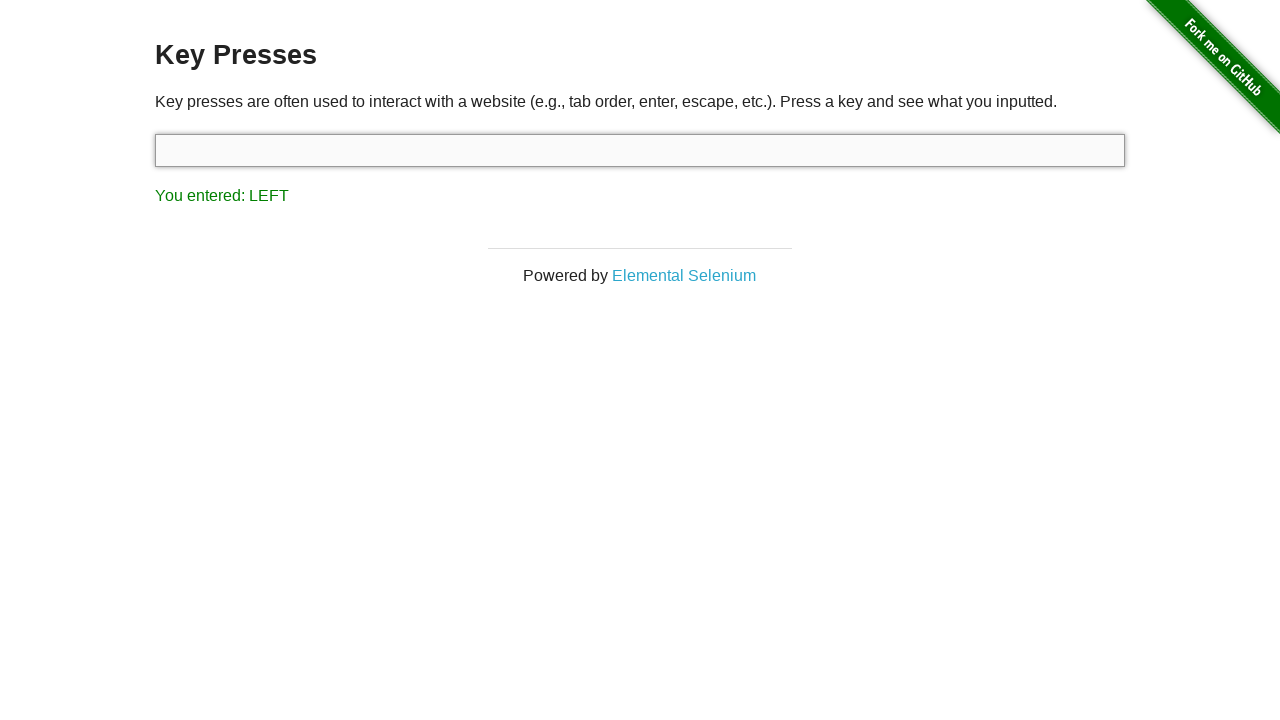

Verified result text shows LEFT arrow was pressed
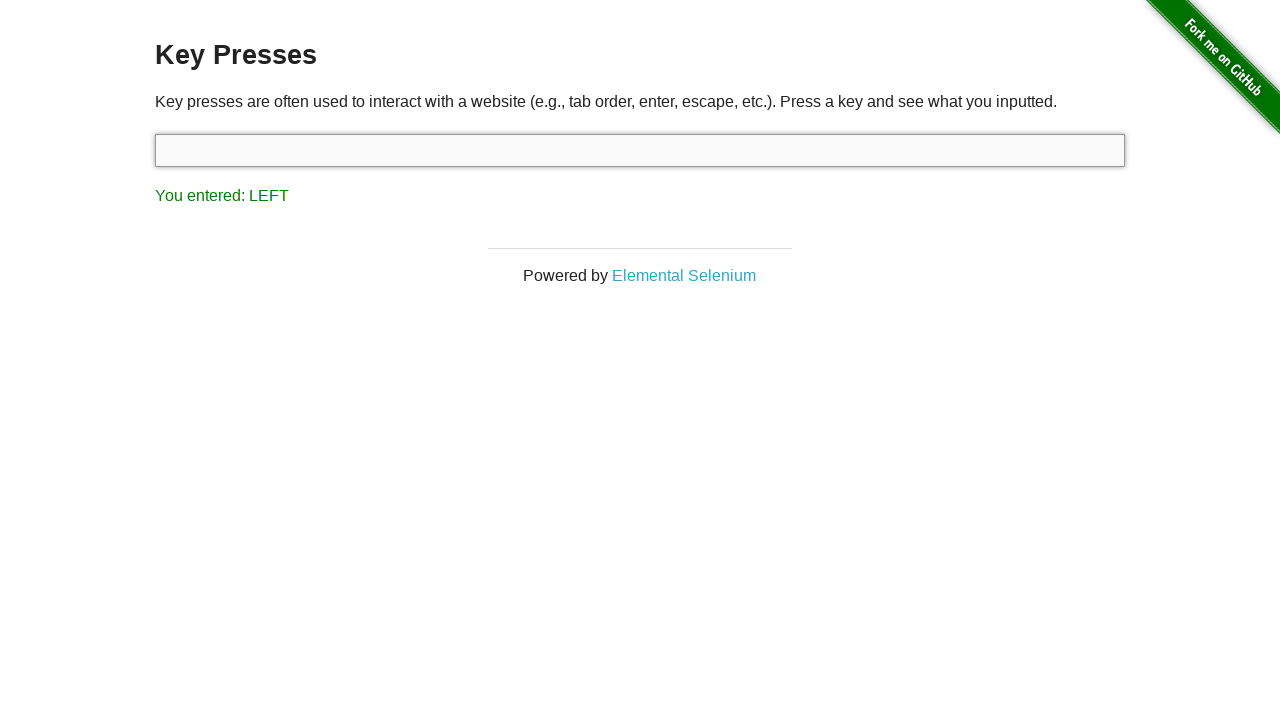

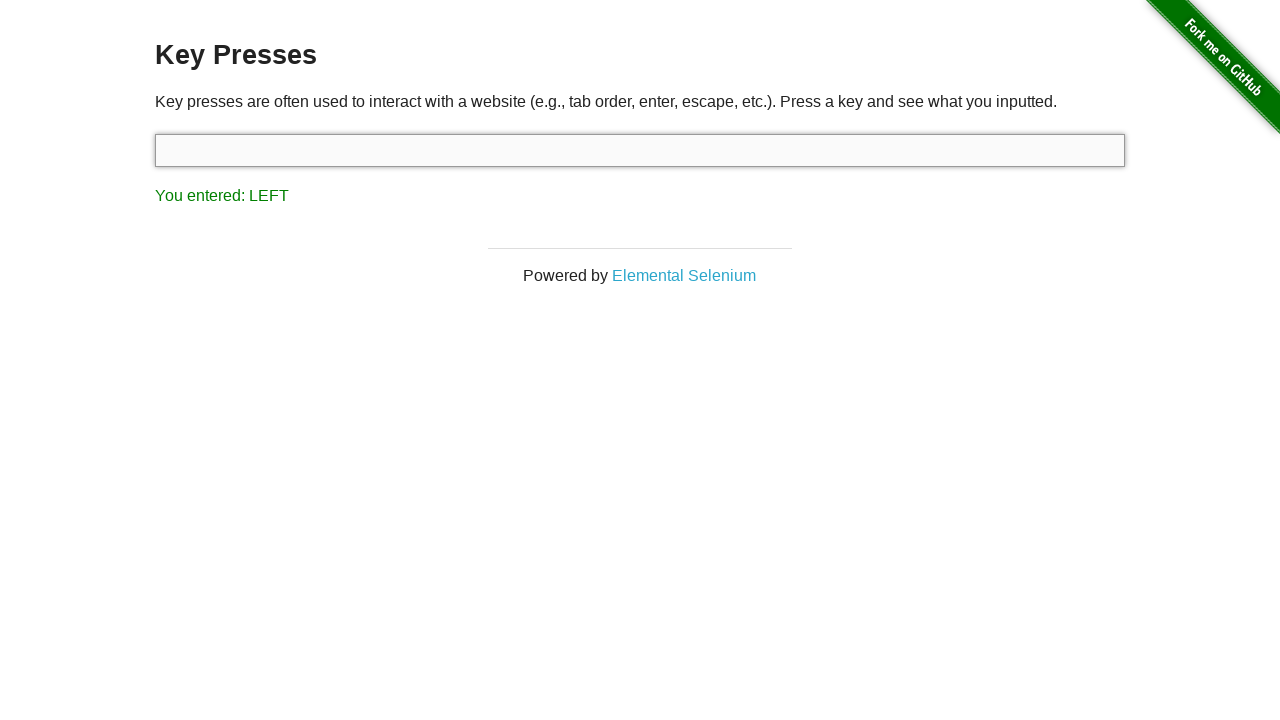